Tests login with empty credentials and verifies appropriate error messages are shown

Starting URL: https://www.saucedemo.com/

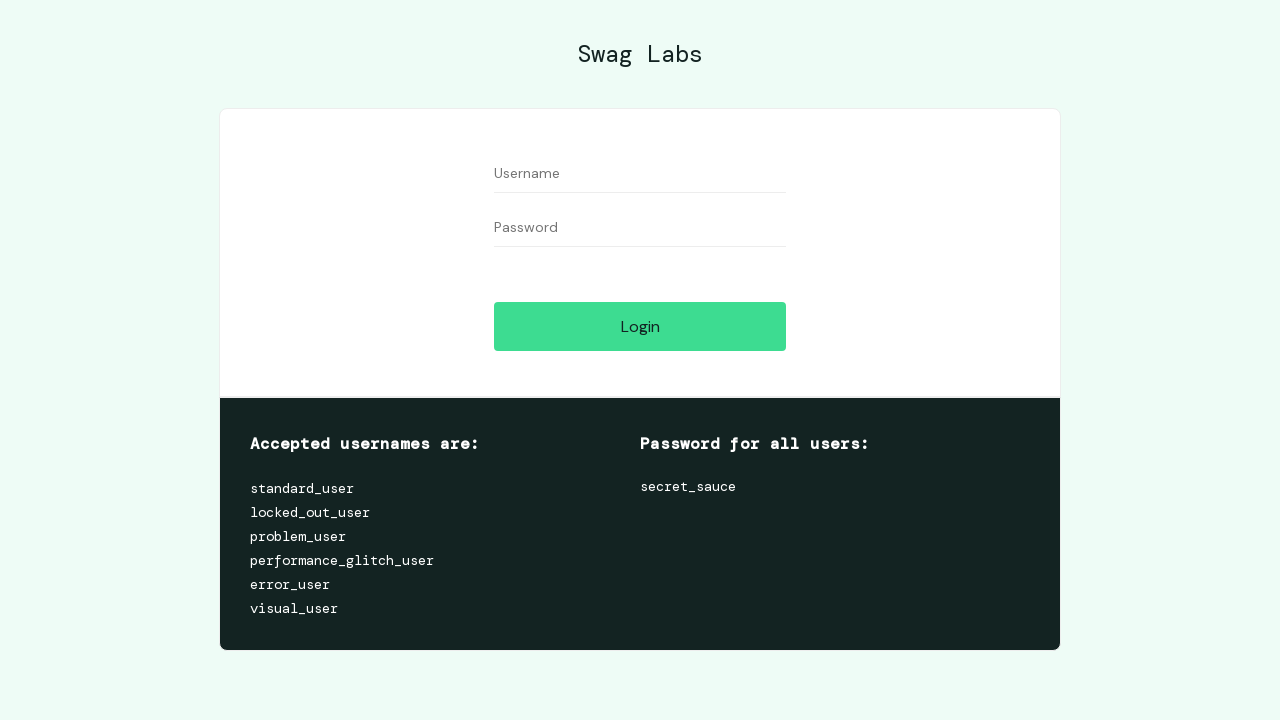

Clicked login button with empty credentials at (640, 326) on #login-button
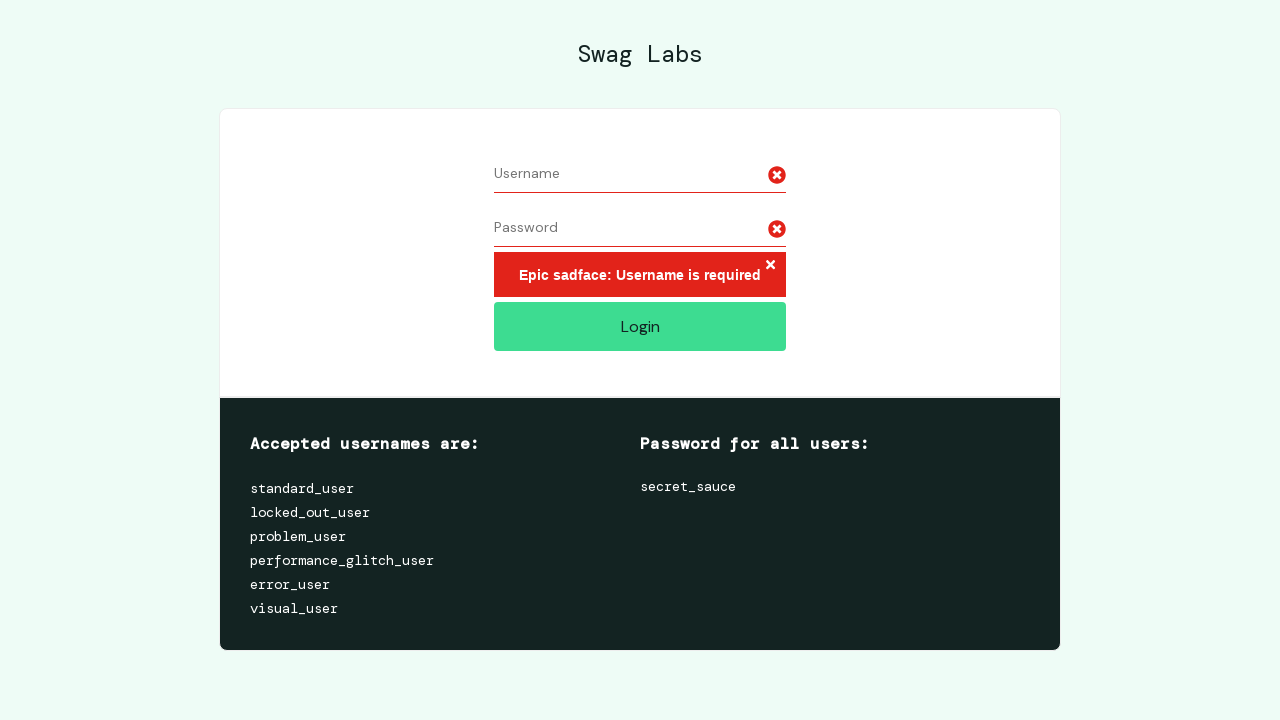

Error message about username required is now visible
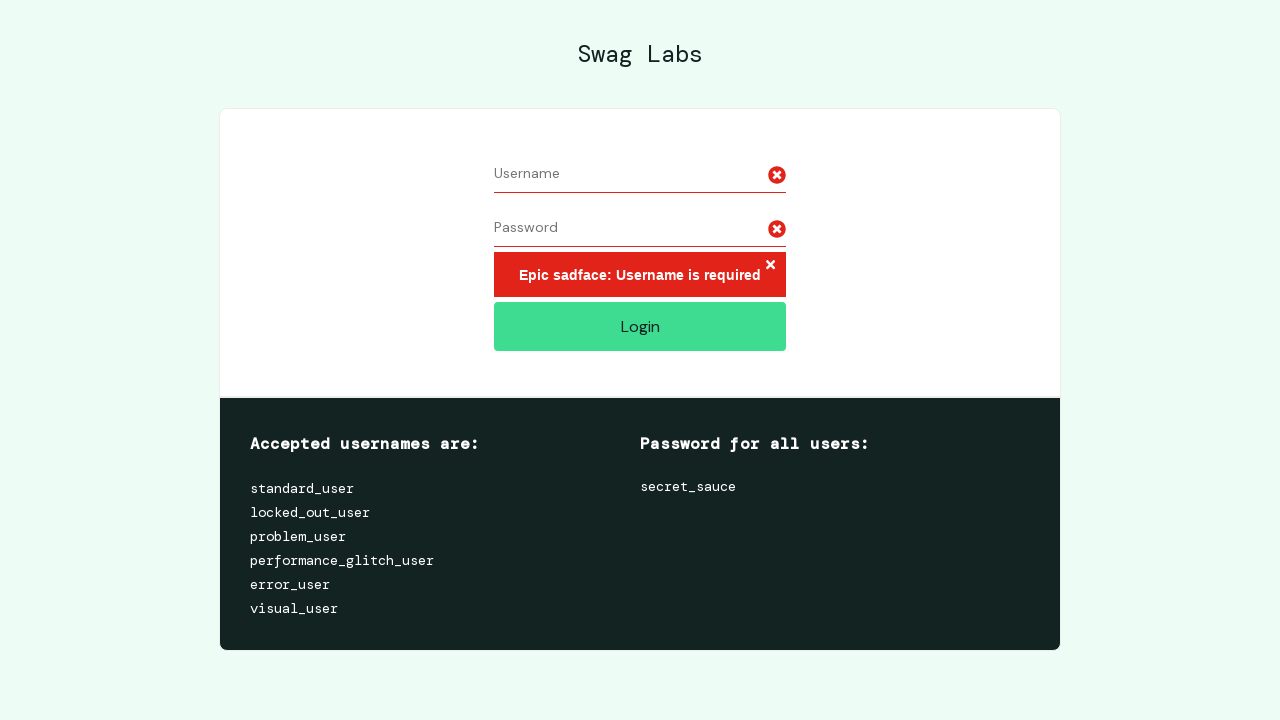

Filled username field with 'testuser123' on #user-name
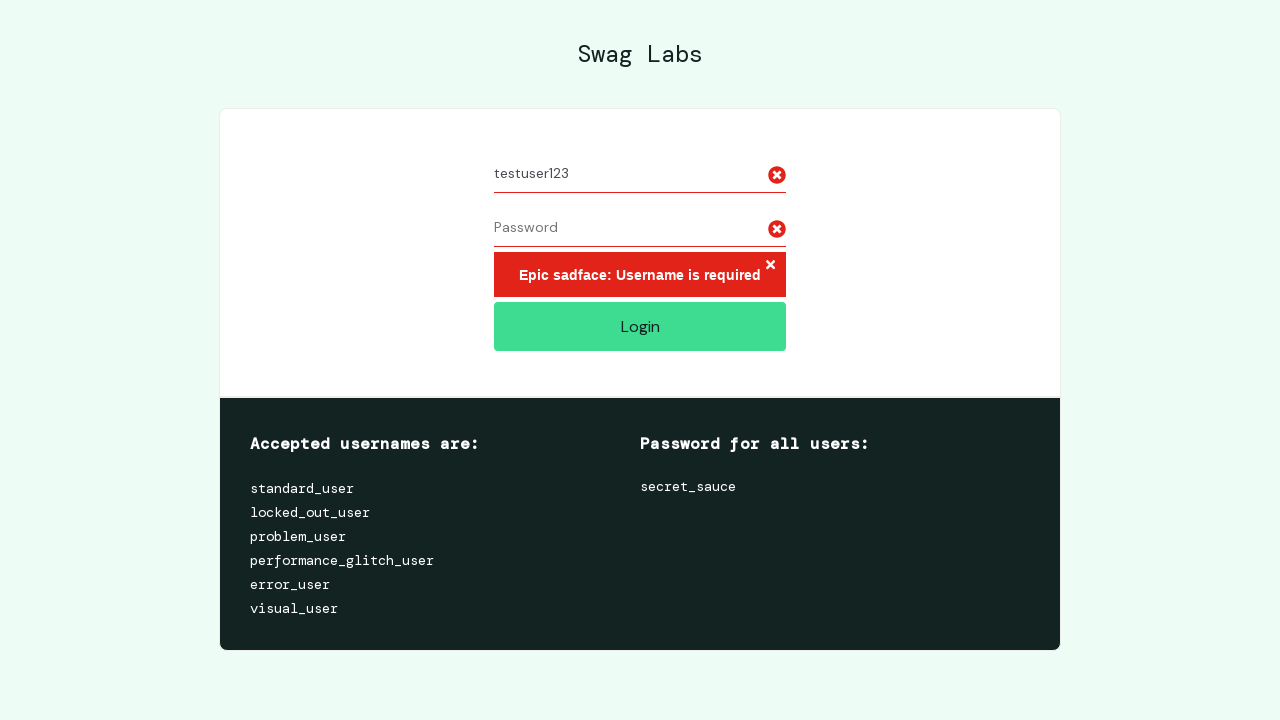

Clicked login button with username but empty password at (640, 326) on #login-button
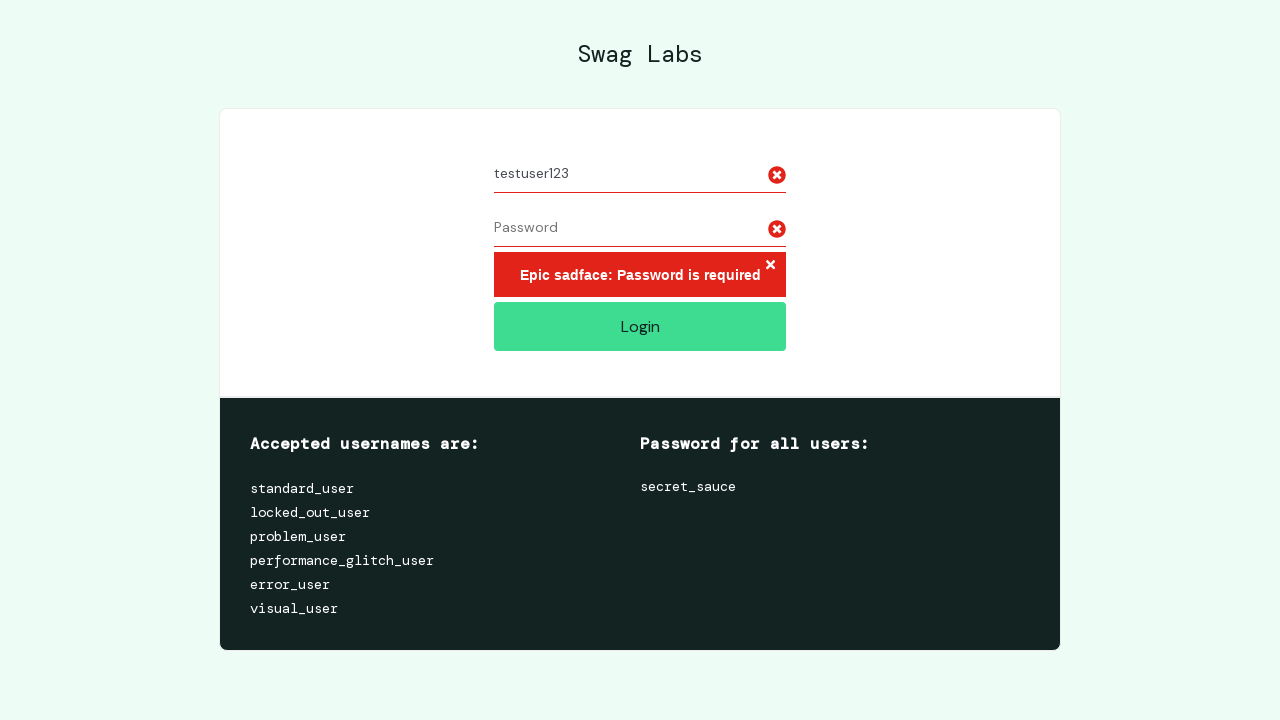

Error message about password required is now visible
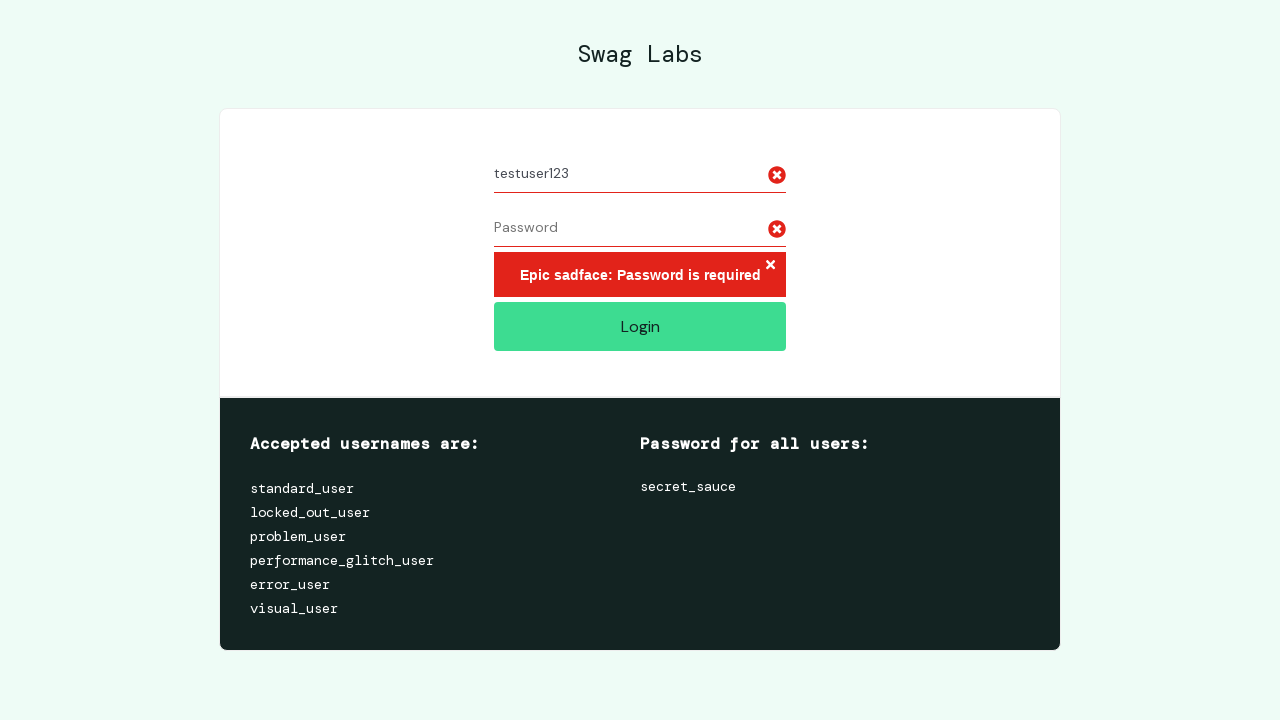

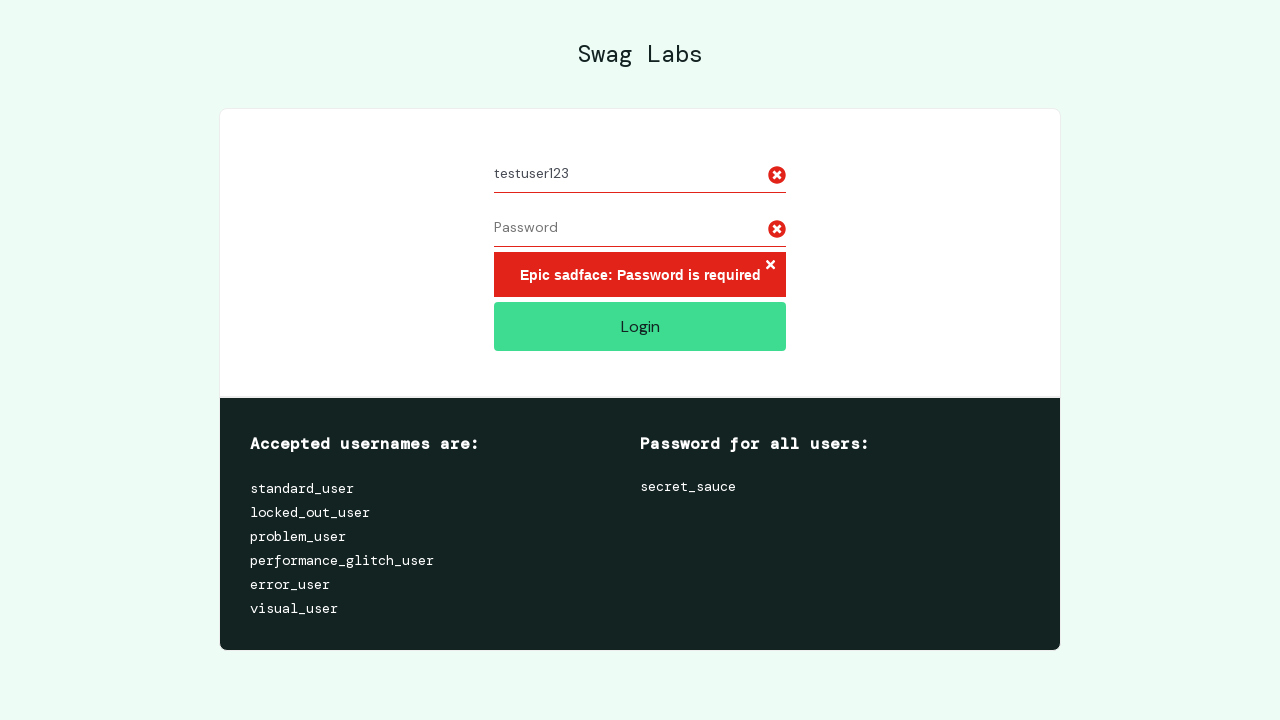